Tests different types of JavaScript alerts including simple alert, confirmation dialog, and prompt dialog with text input

Starting URL: http://demo.automationtesting.in/Alerts.html

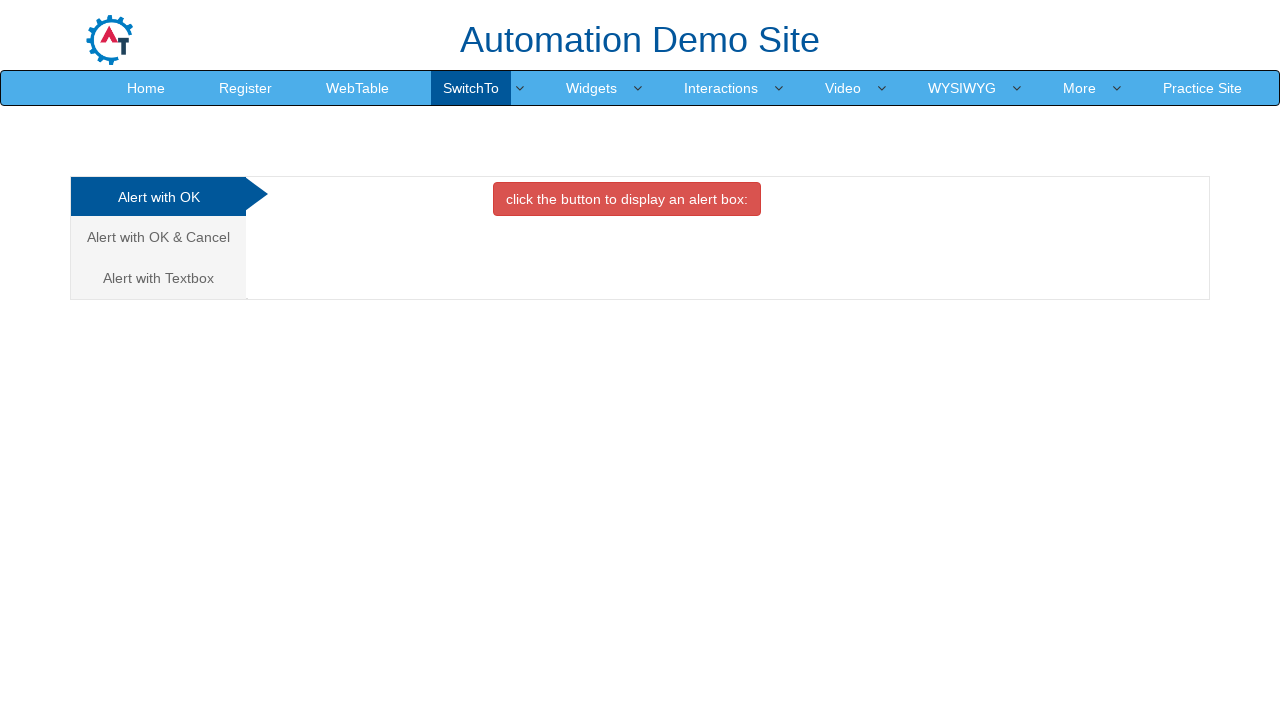

Clicked button to trigger simple alert at (627, 199) on xpath=//button[@class='btn btn-danger']
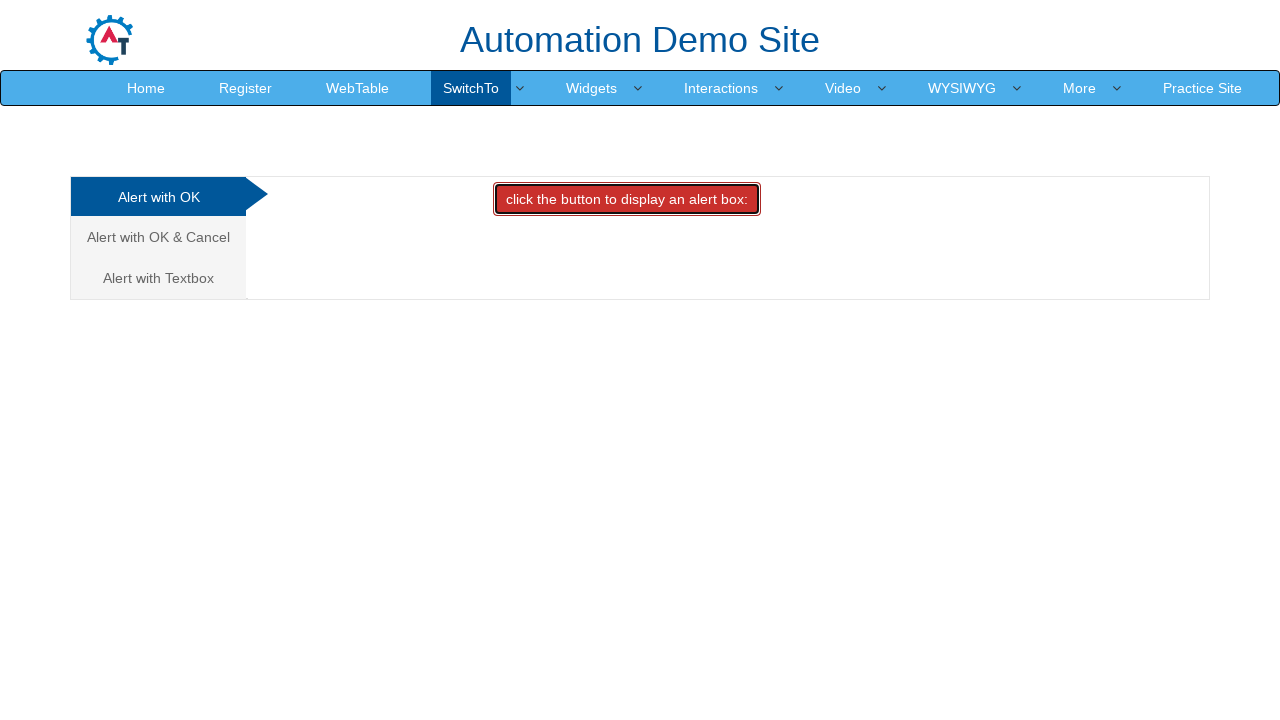

Set up dialog handler to accept simple alert
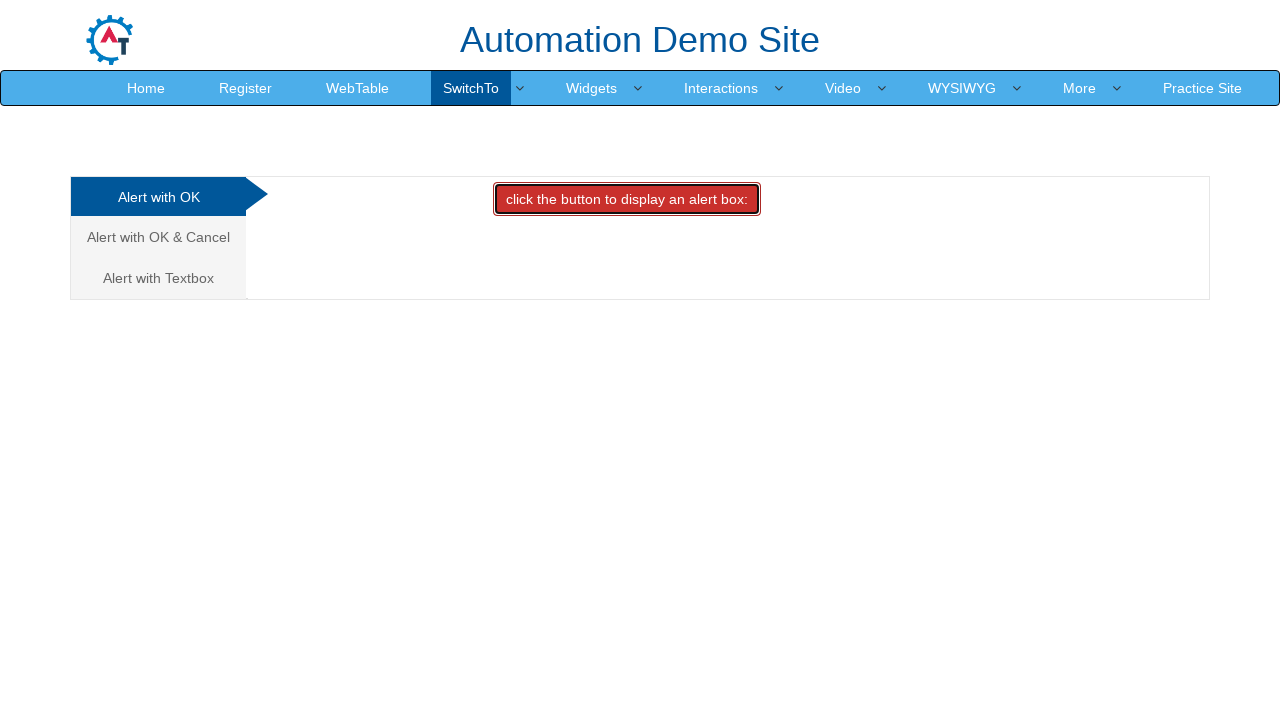

Navigated to confirmation alert tab at (158, 237) on (//a[@class='analystic'])[2]
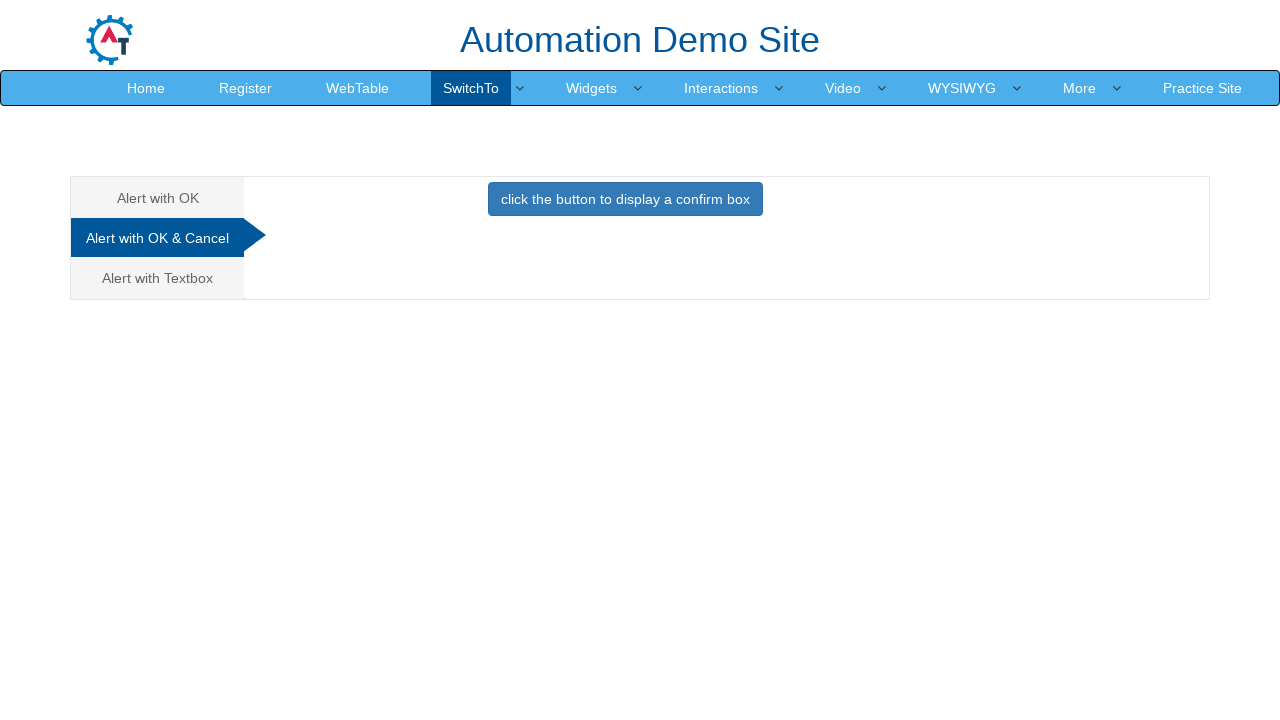

Clicked button to trigger confirmation dialog at (625, 199) on xpath=//button[@onclick='confirmbox()']
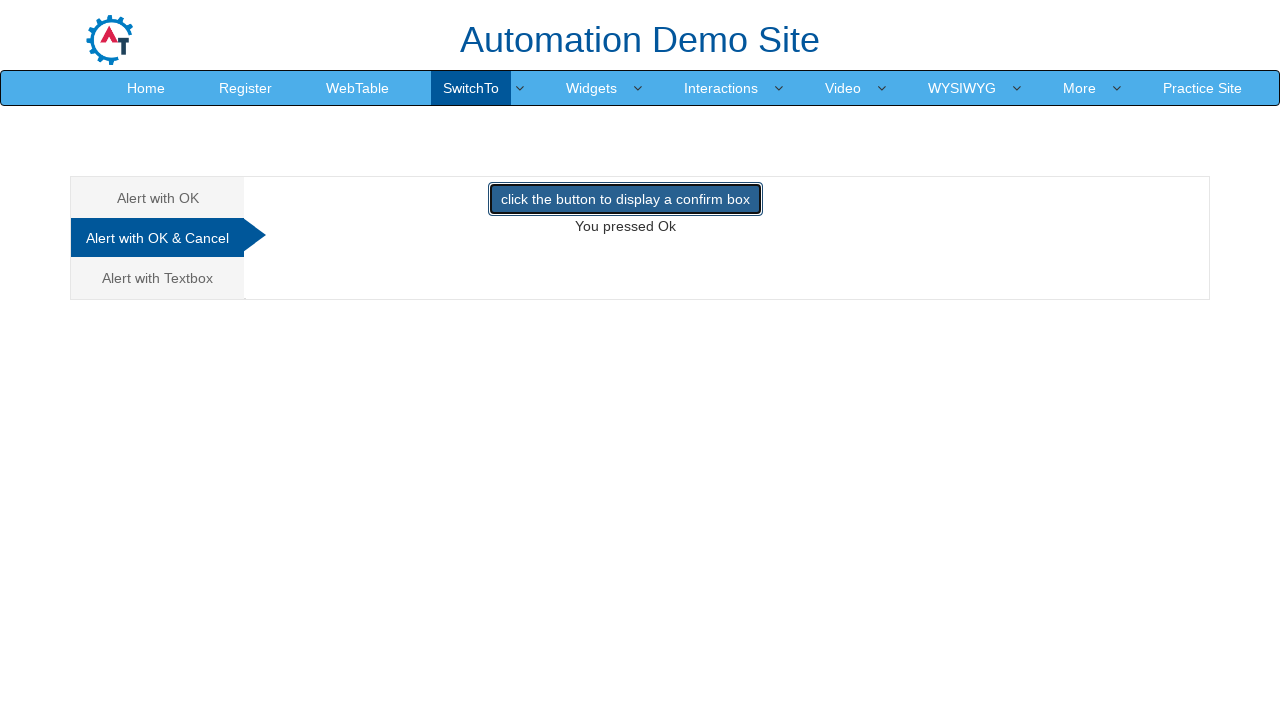

Set up dialog handler to dismiss confirmation dialog
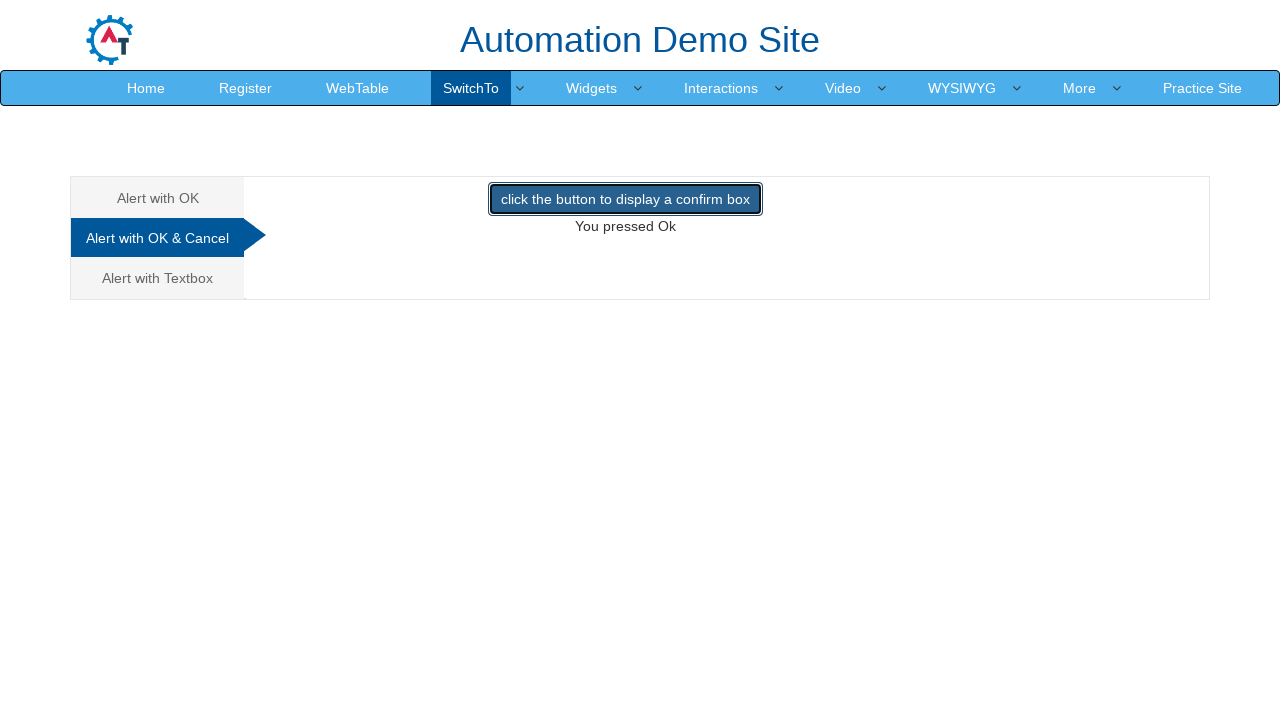

Navigated to prompt alert tab at (158, 278) on (//a[@class='analystic'])[3]
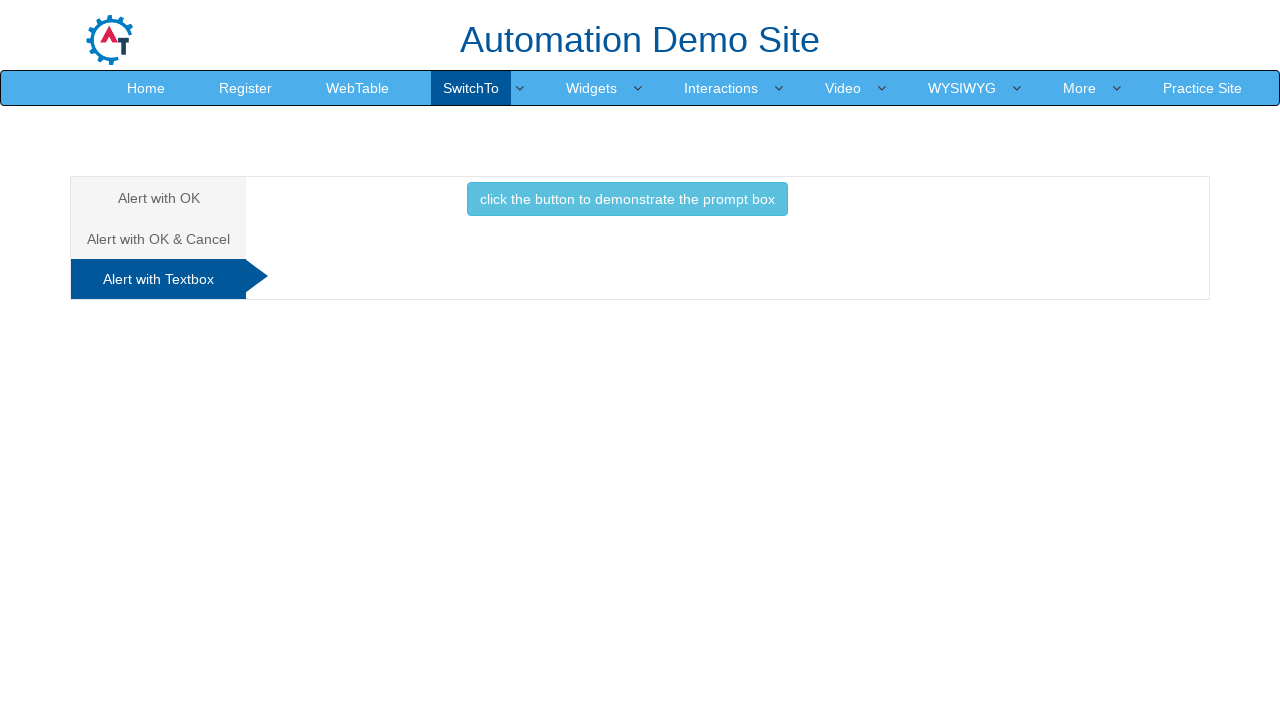

Clicked button to trigger prompt dialog at (627, 199) on xpath=//button[@class='btn btn-info']
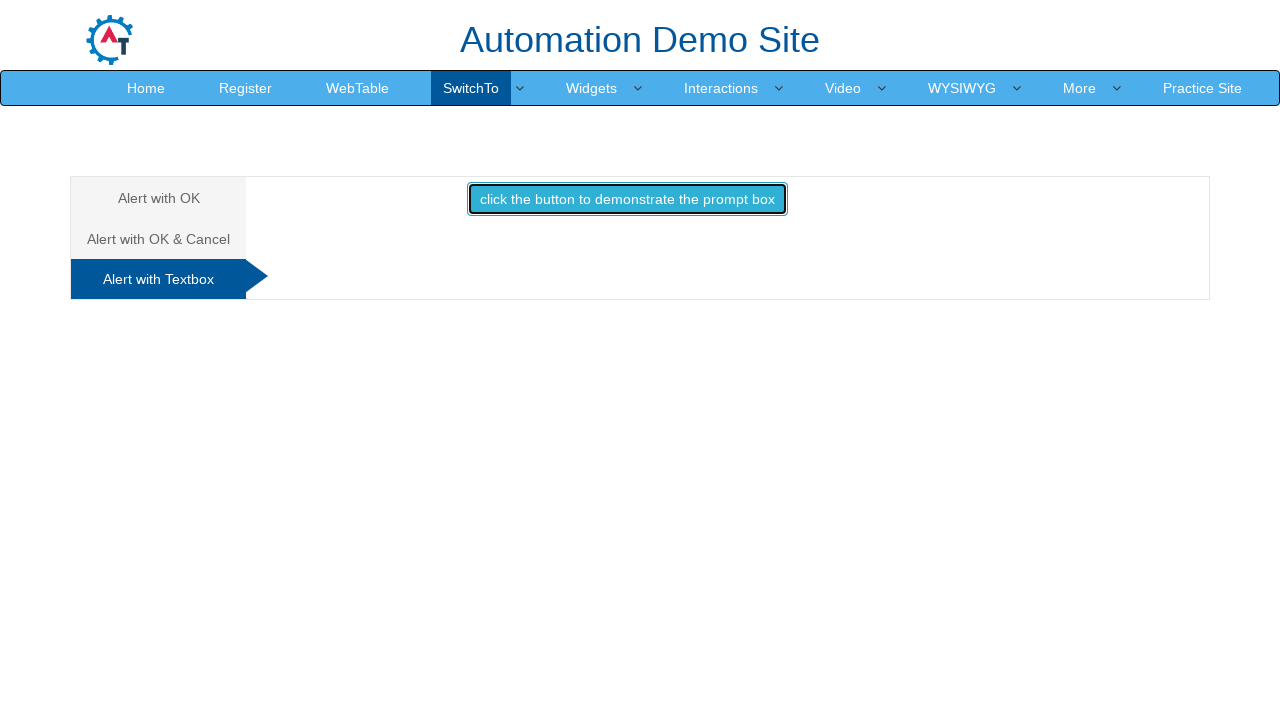

Set up dialog handler to accept prompt dialog with text 'RONALD'
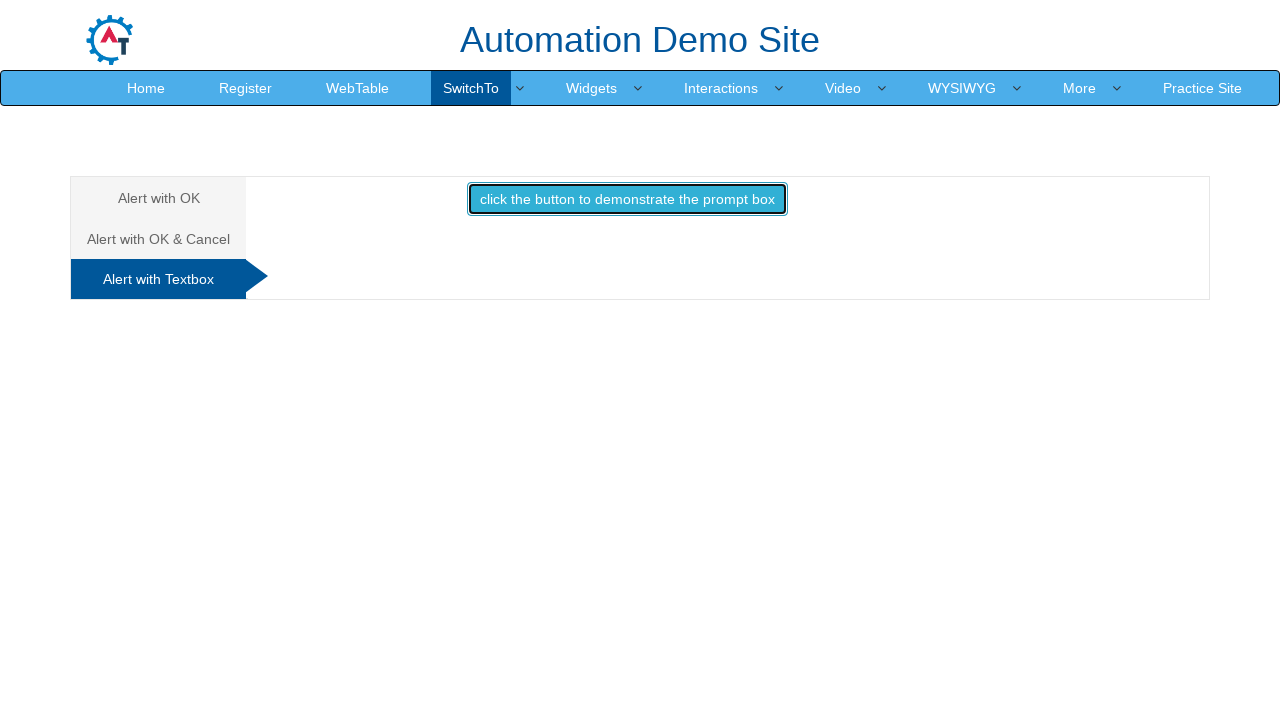

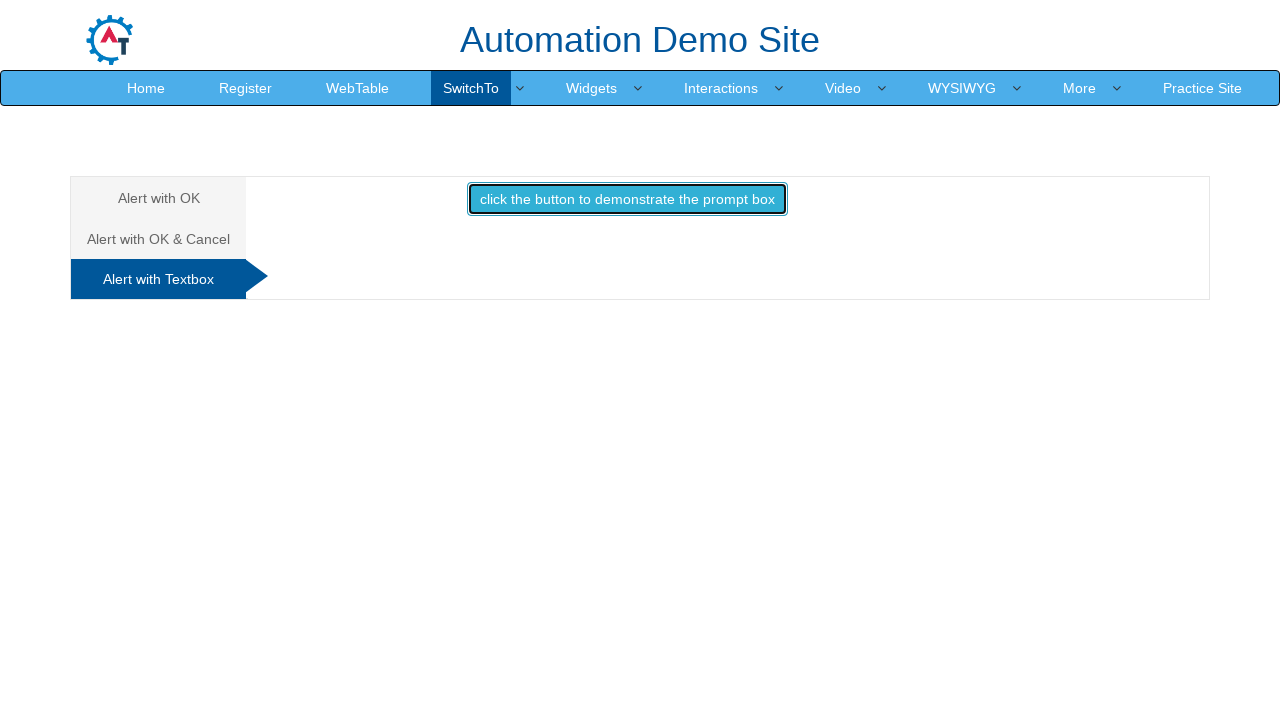